Tests the dynamic loading functionality by clicking a start button, waiting for content to load, and verifying the displayed text says "Hello World!"

Starting URL: http://the-internet.herokuapp.com/dynamic_loading/2

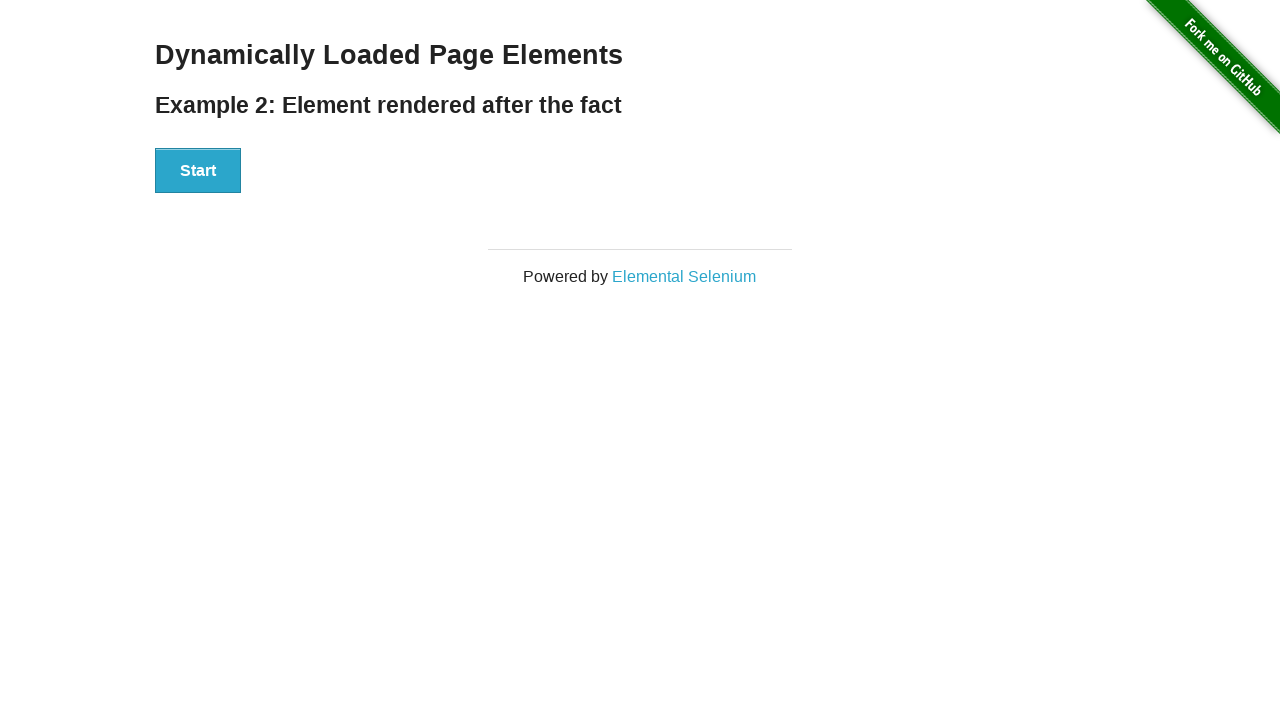

Clicked start button to trigger dynamic loading at (198, 171) on #start button
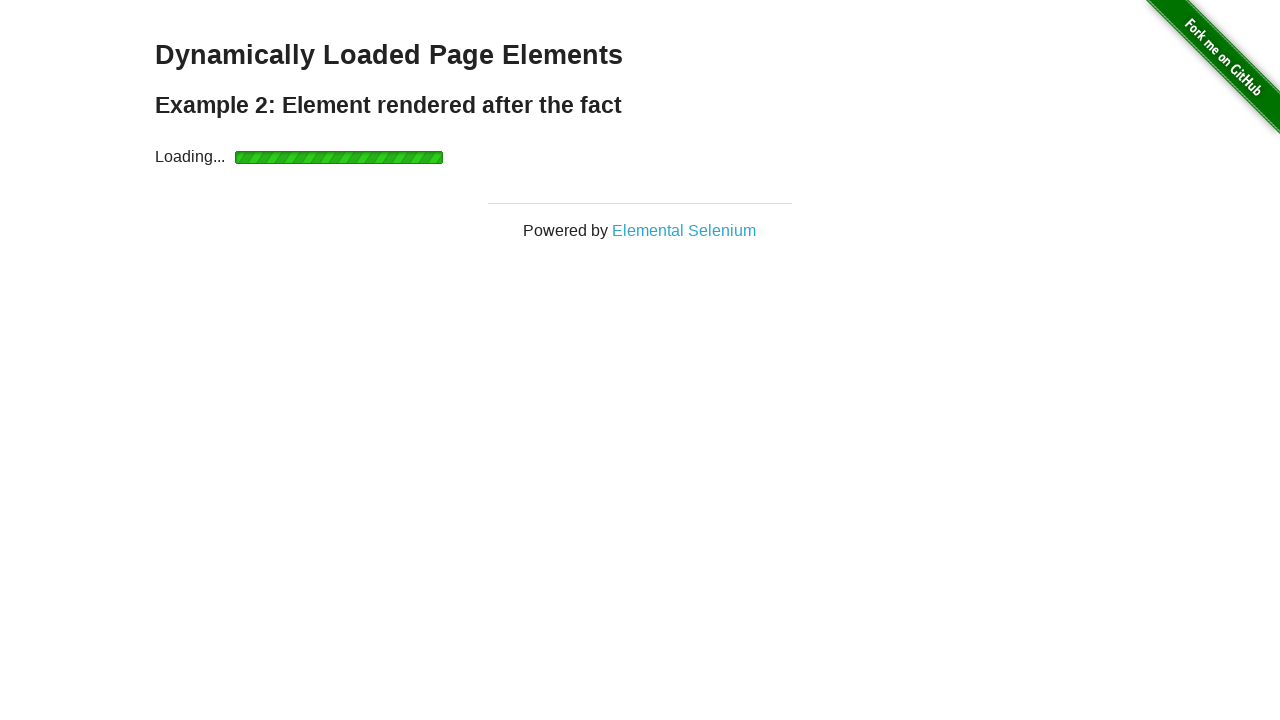

Waited for finish element to become visible after dynamic loading
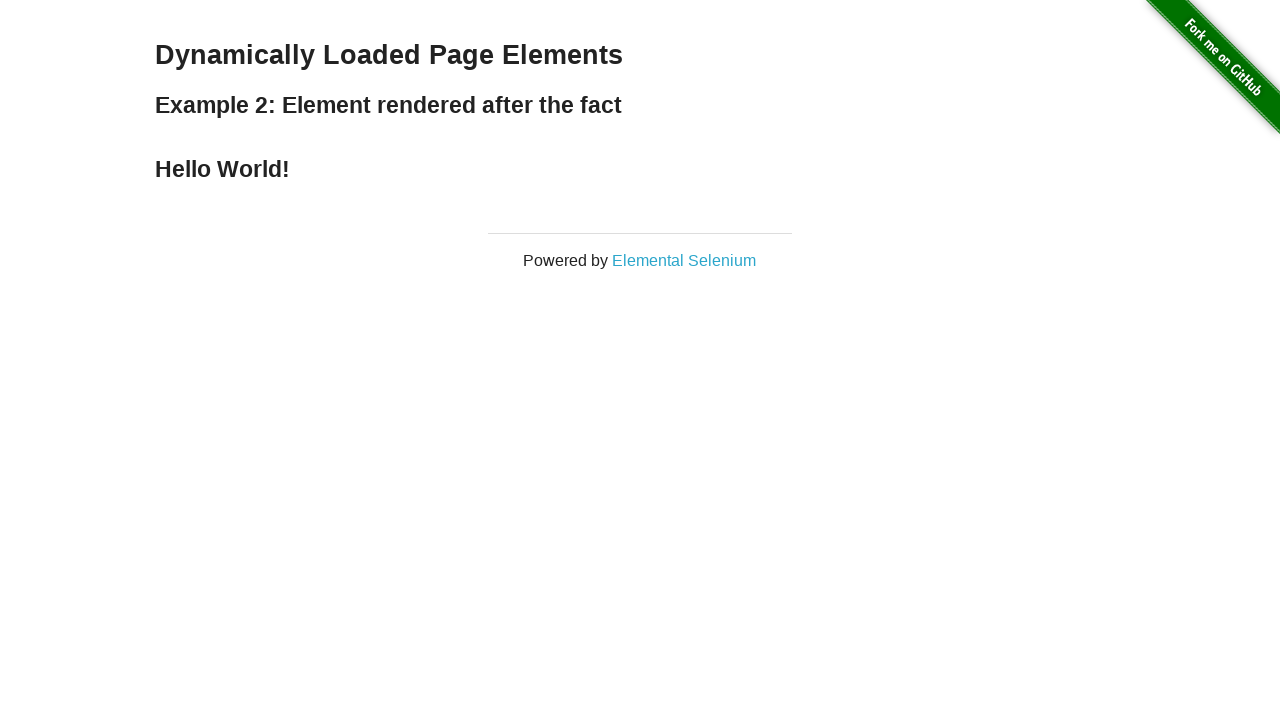

Retrieved finish element text content
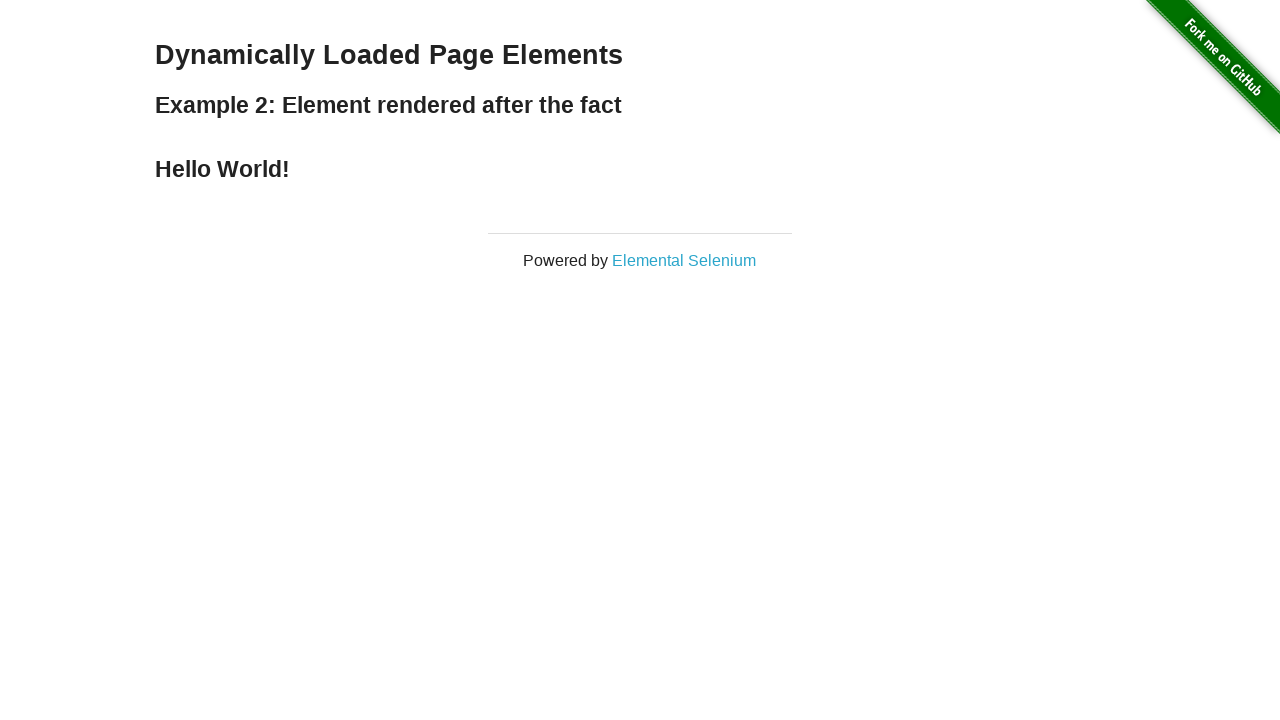

Verified finish text equals 'Hello World!'
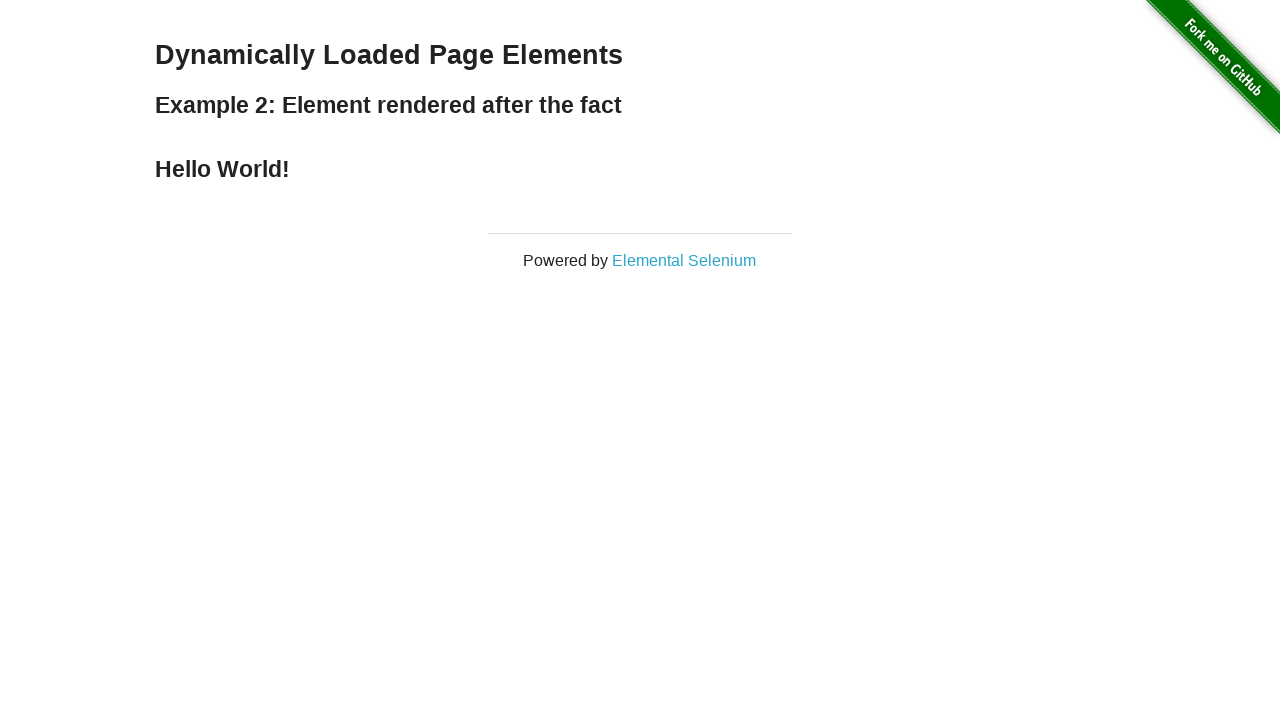

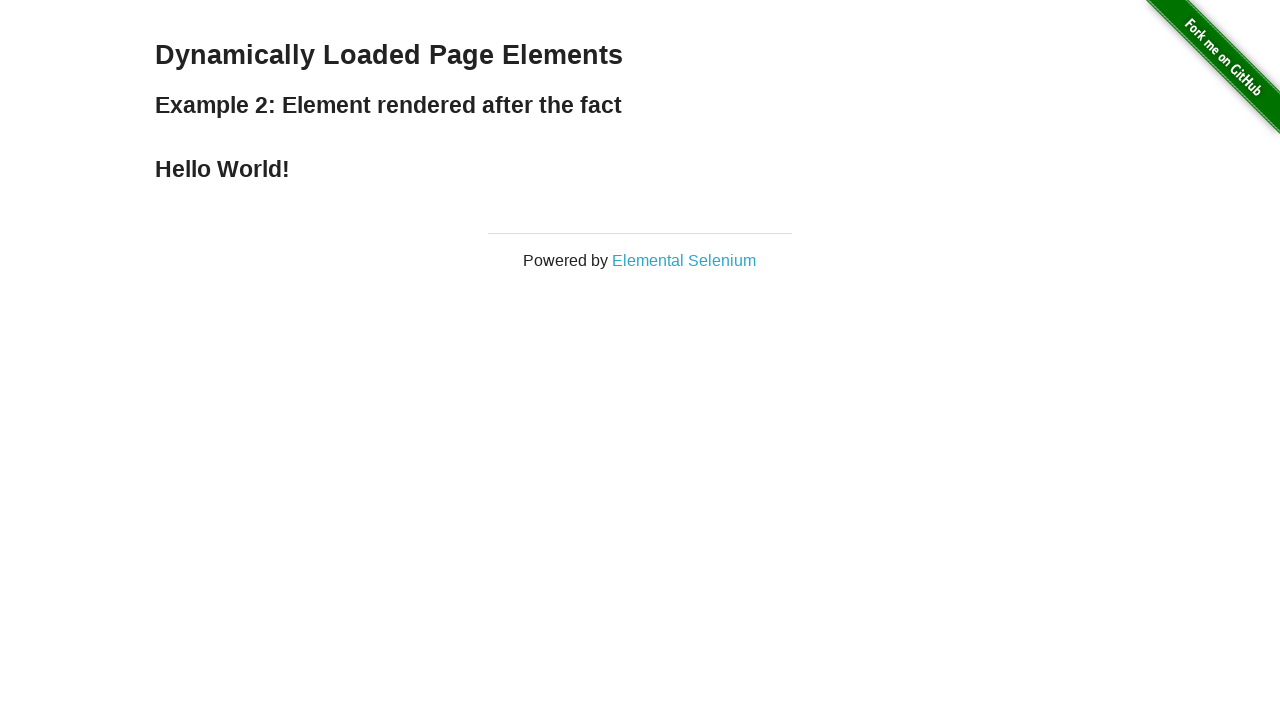